Tests hover functionality by hovering over an image and clicking on a revealed link

Starting URL: http://the-internet.herokuapp.com/

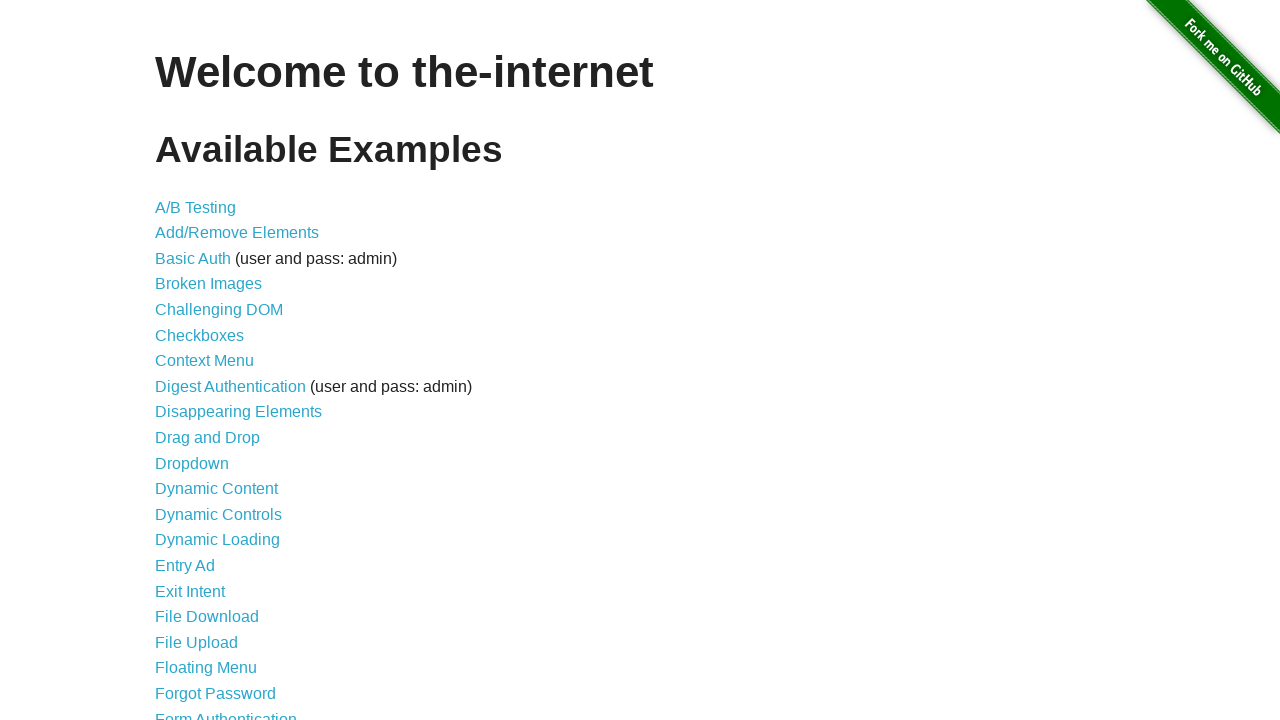

Clicked on Hovers link at (180, 360) on a[href="/hovers"]
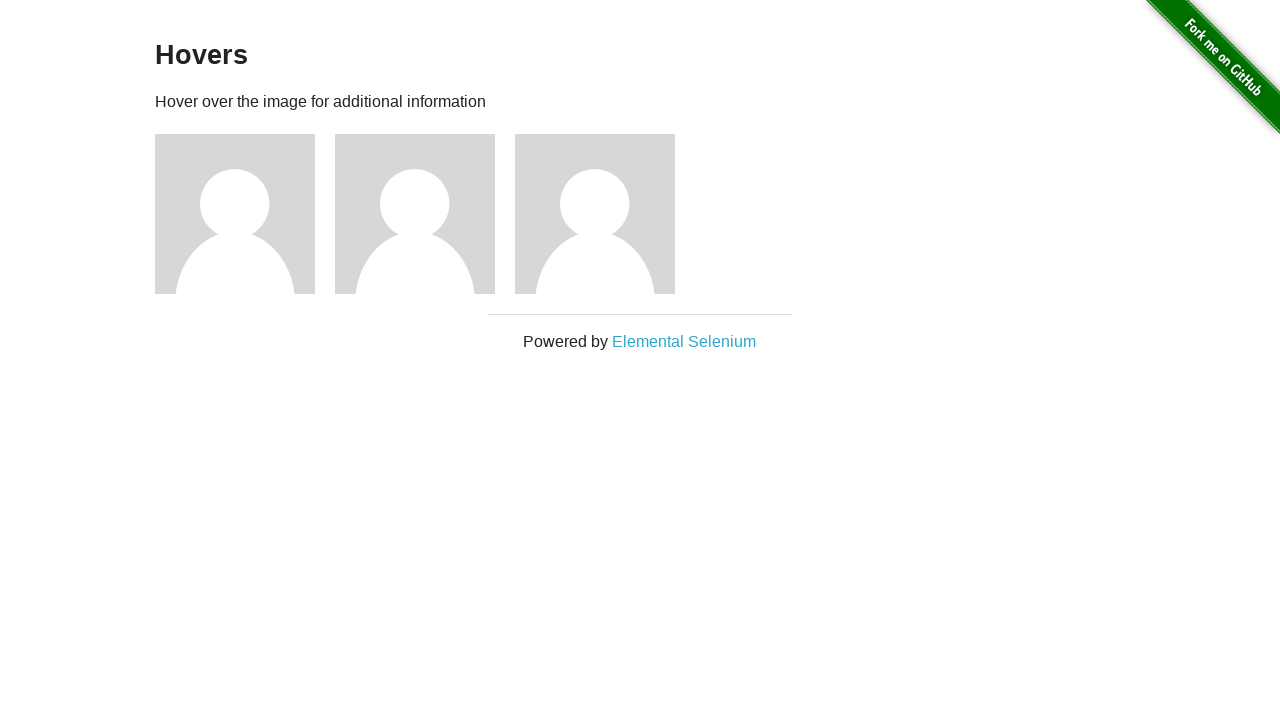

Hovered over second user image at (415, 214) on xpath=//*[@id="content"]/div/div[2]/img
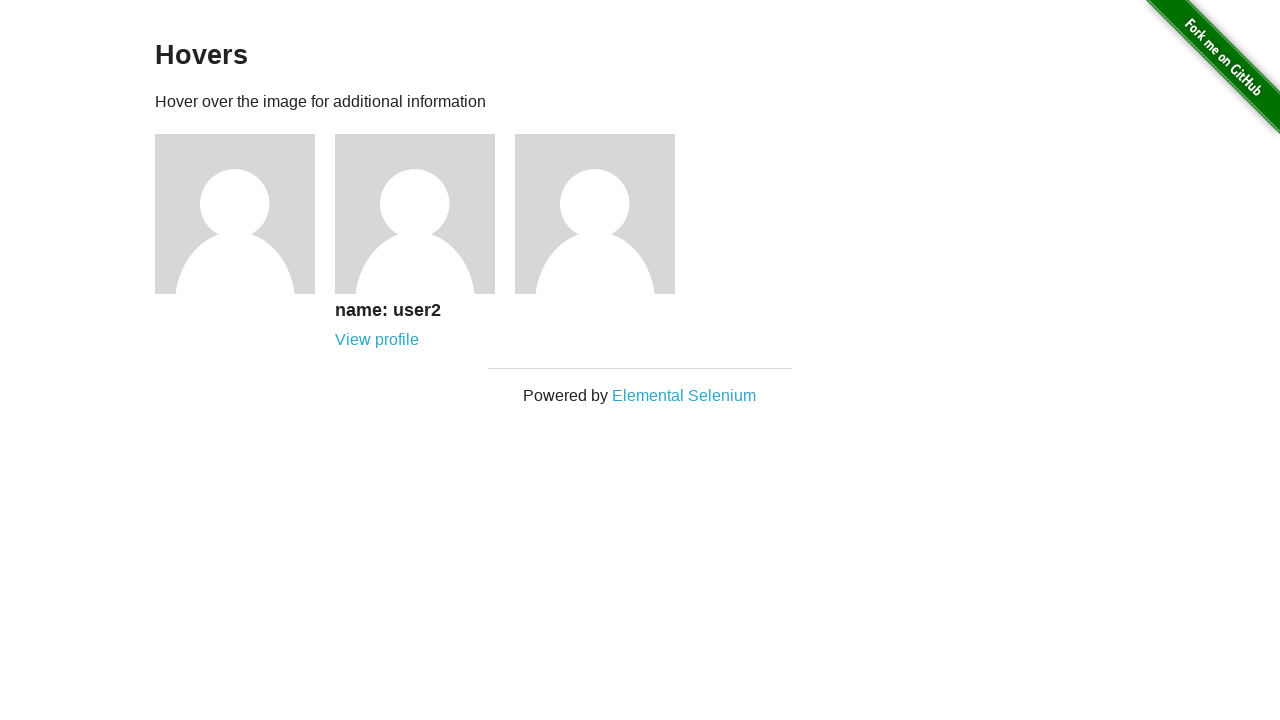

Clicked on revealed View Profile link at (377, 340) on a[href="/users/2"]
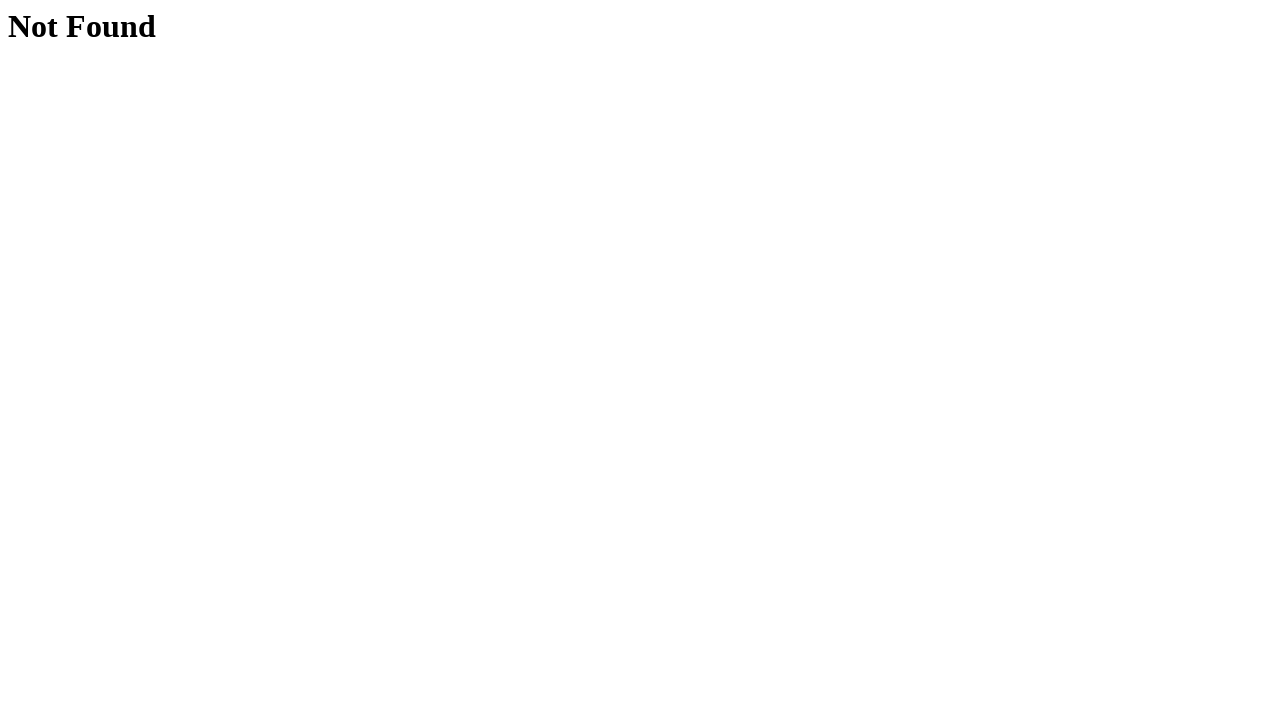

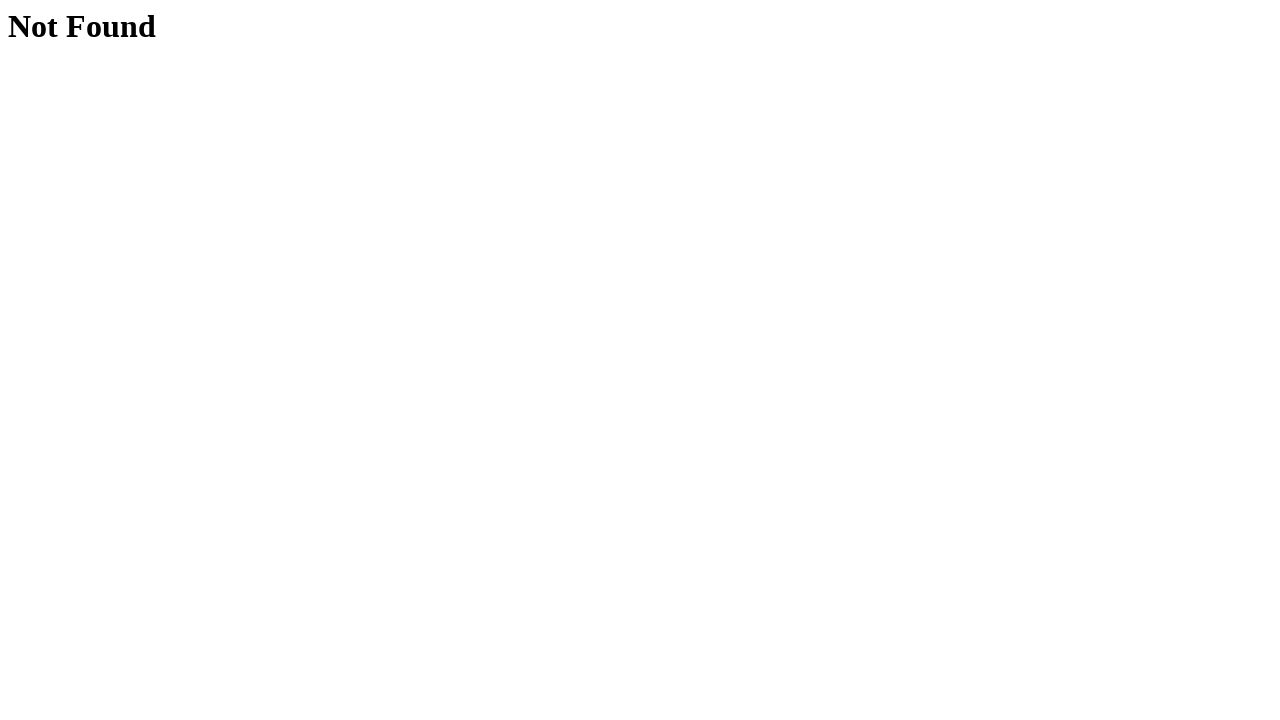